Tests a registration form by navigating to a registration page, filling in various form fields (username, email, gender, hobbies, interests, country, date of birth, file upload, bio, newsletter, and a toggle), then submitting the form.

Starting URL: https://material.playwrightvn.com/

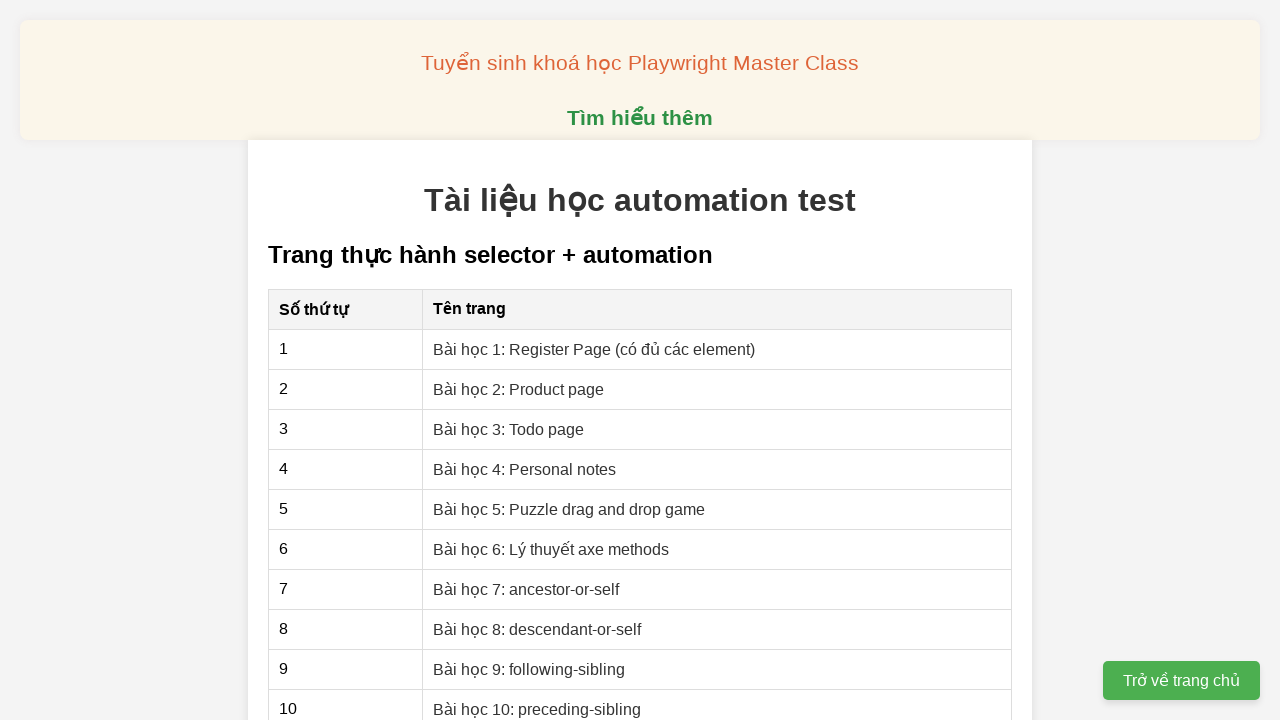

Clicked on 'Bài học 1: Register Page' link to navigate to registration page at (594, 349) on xpath=//a[contains(text(),'Bài học 1: Register Page')]
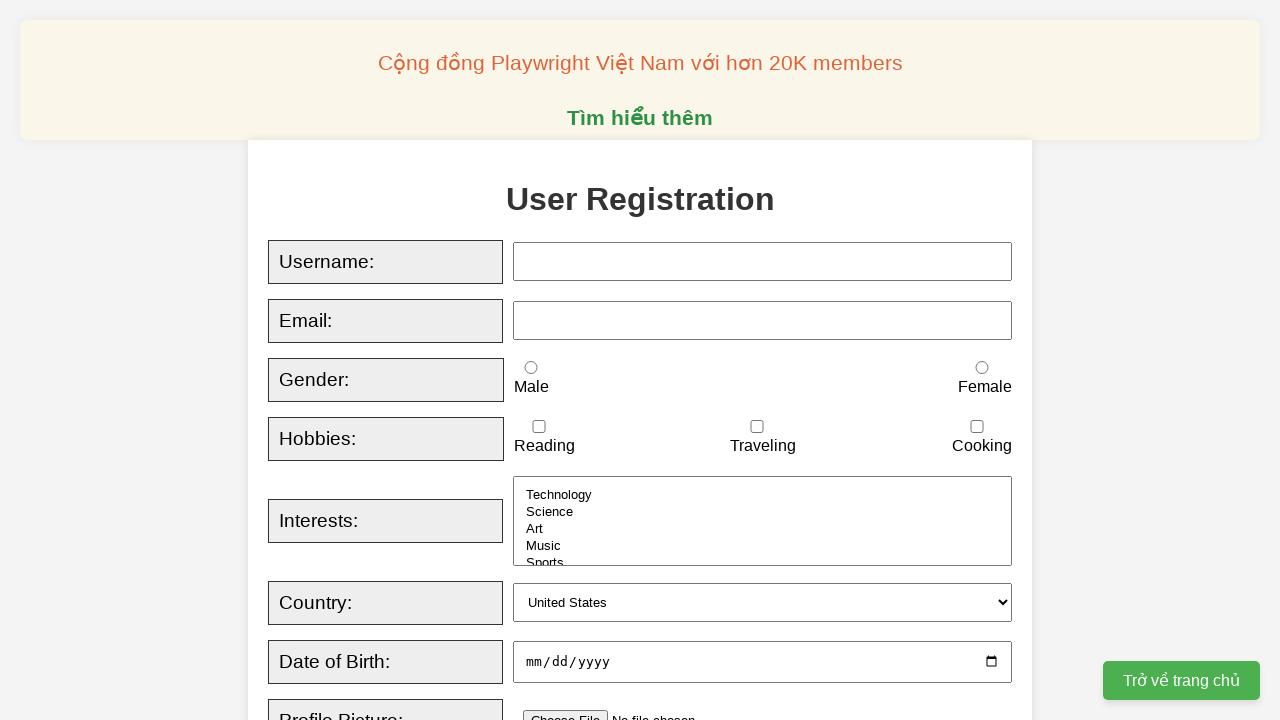

Filled username field with 'Trần Minh Hoàng' on xpath=//input[@id='username']
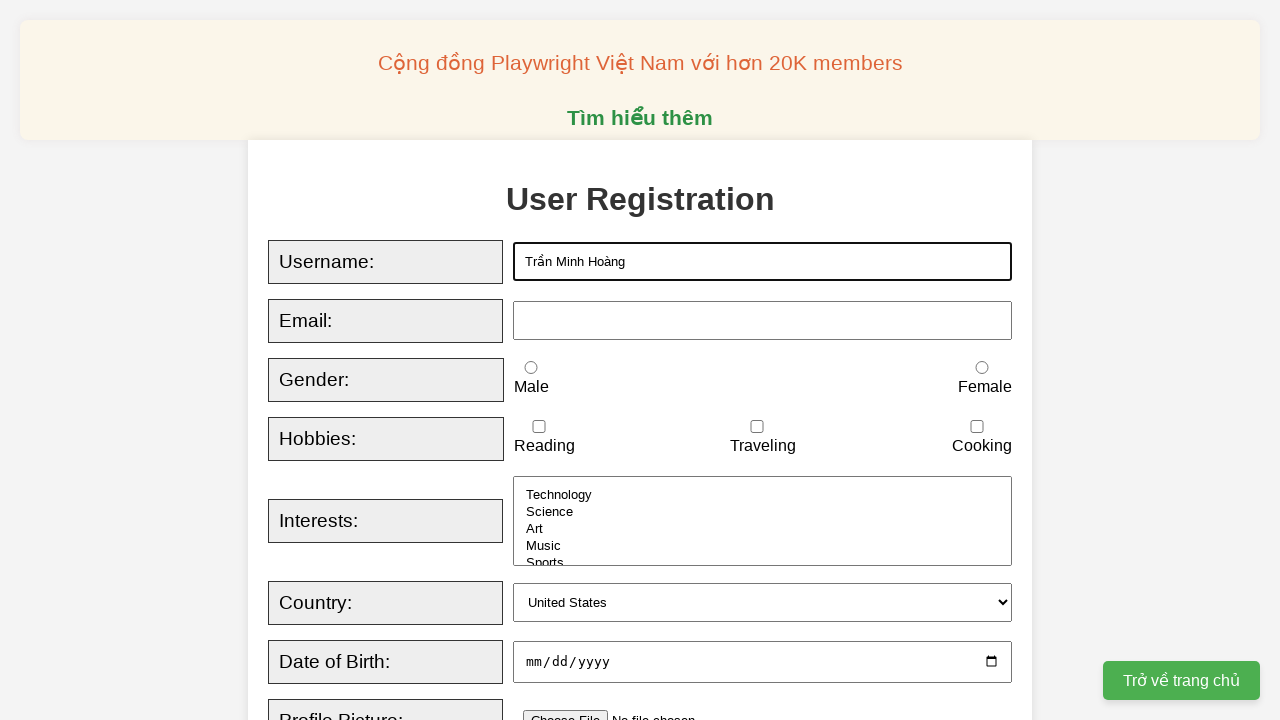

Filled email field with 'hoang.tran@example.com' on xpath=//input[@id='email']
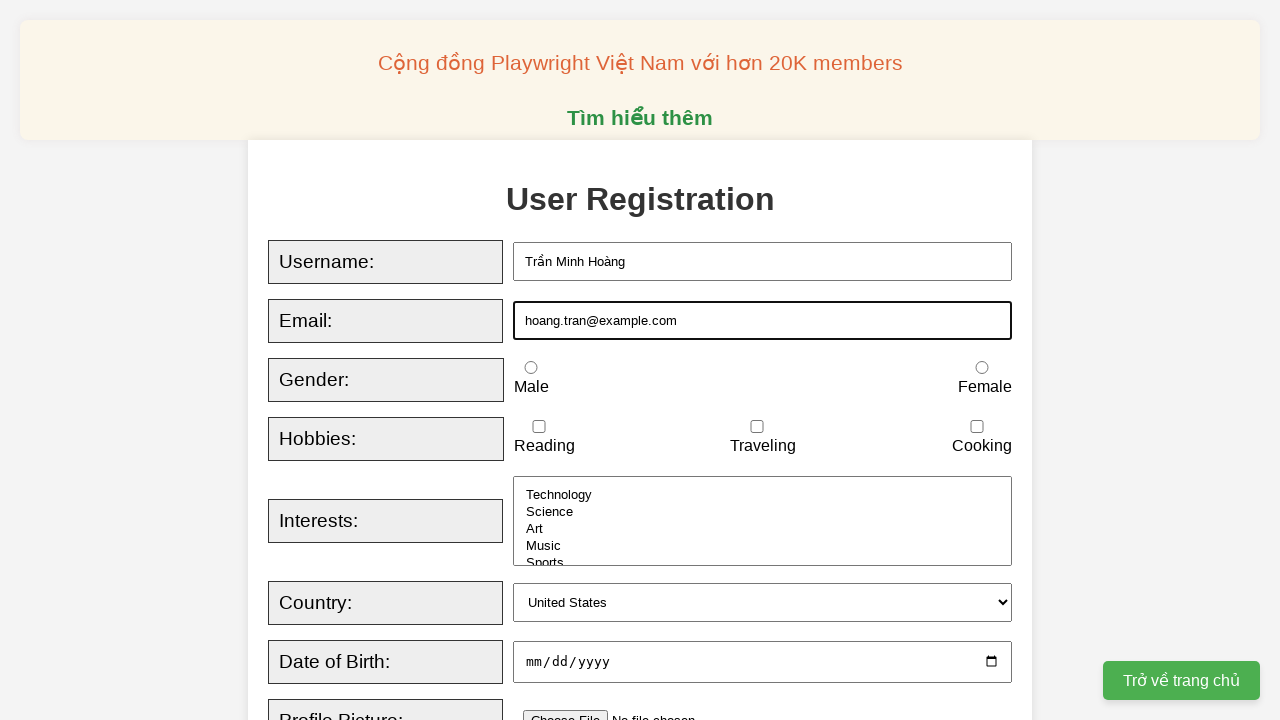

Selected male gender option at (531, 368) on xpath=//input[@id='male']
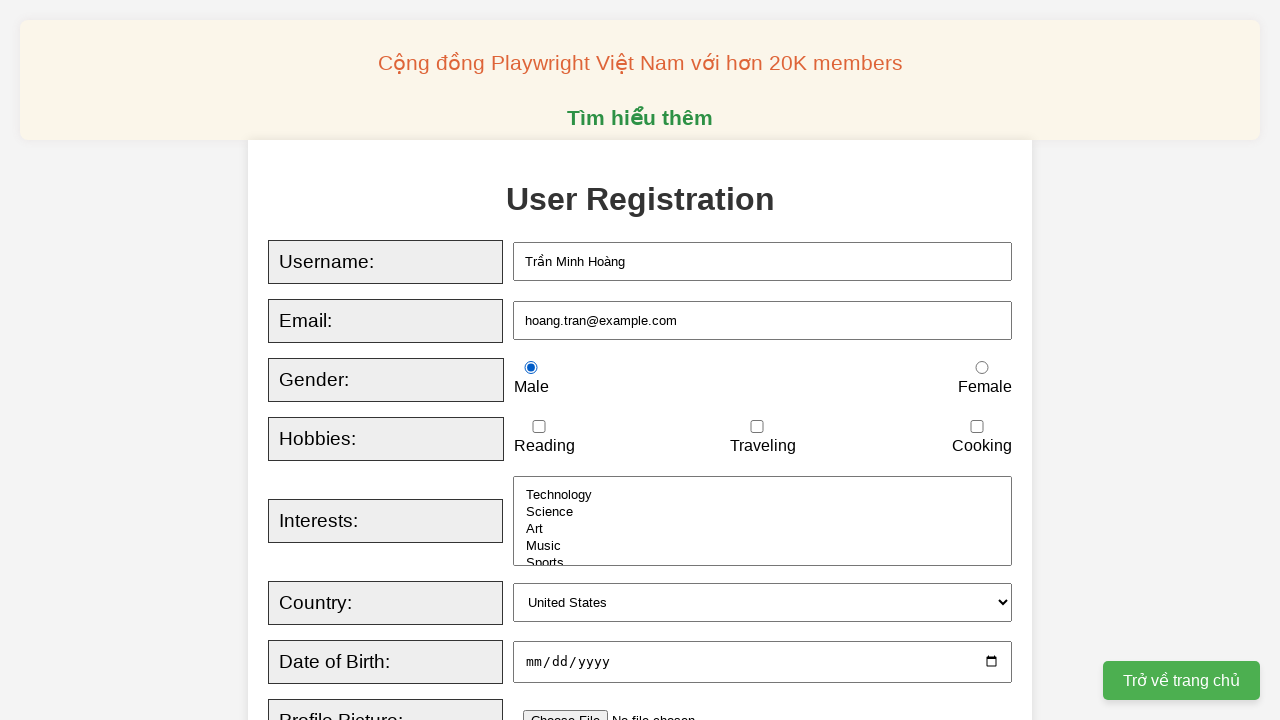

Checked traveling hobby checkbox at (757, 427) on xpath=//input[@id='traveling']
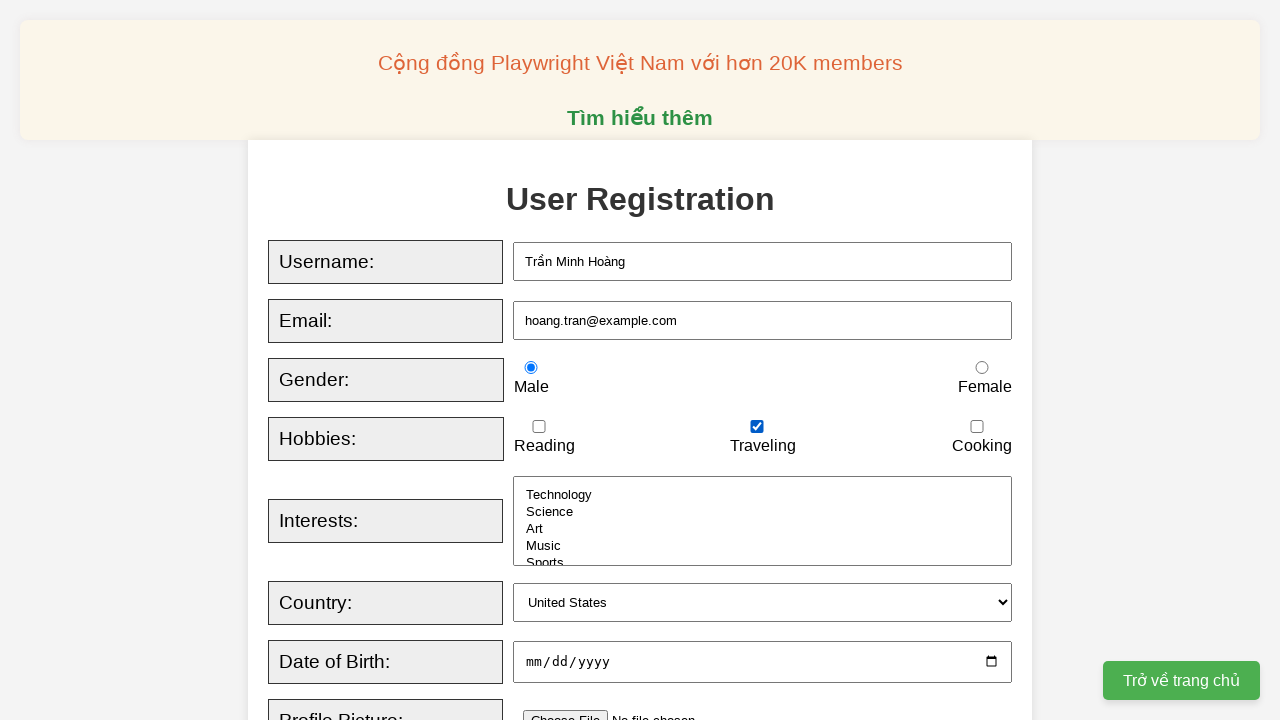

Selected 'art' from interests dropdown on xpath=//select[@id='interests']
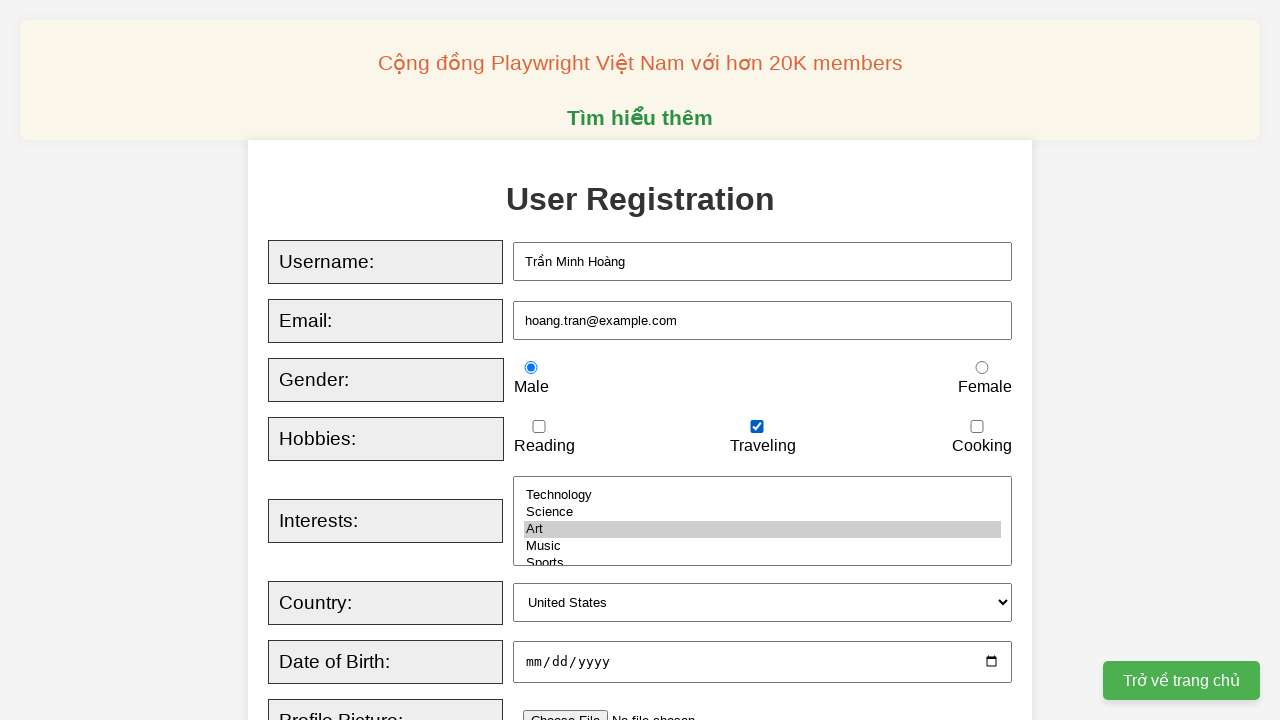

Selected 'UK' from country dropdown on xpath=//select[@id='country']
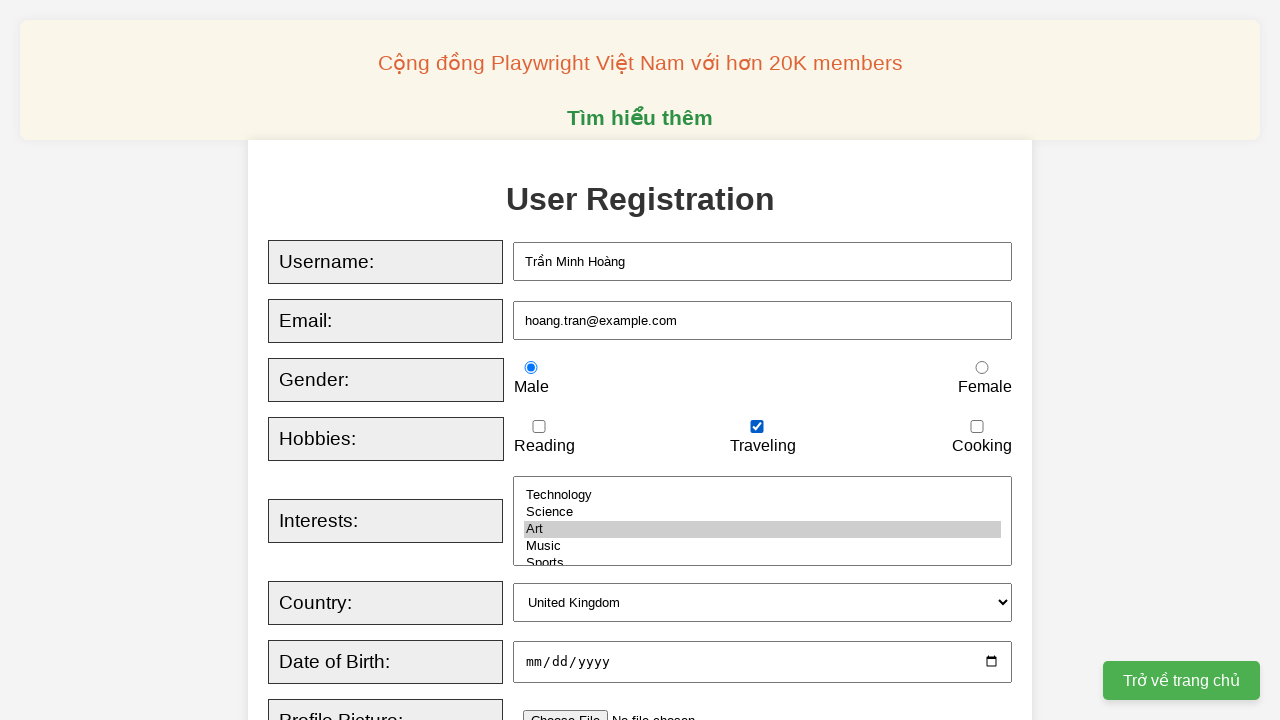

Clicked on date of birth field at (763, 662) on xpath=//input[@id='dob']
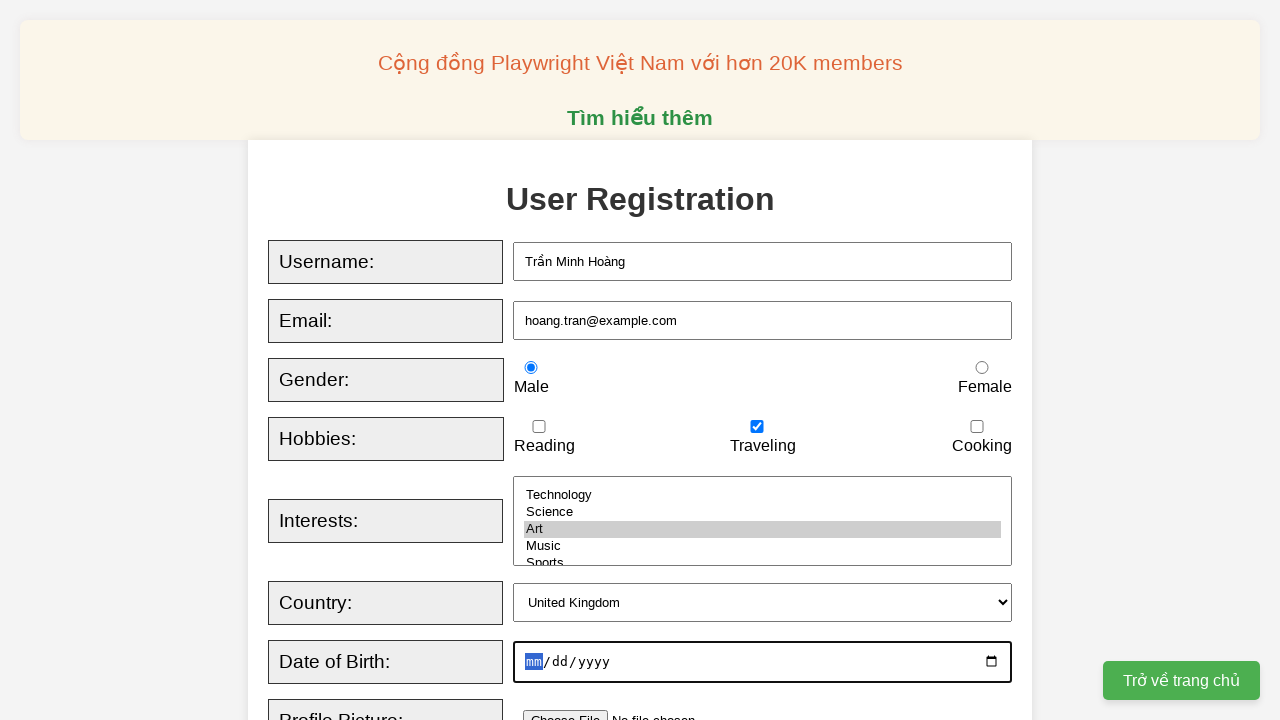

Entered date of birth '12/01/1999'
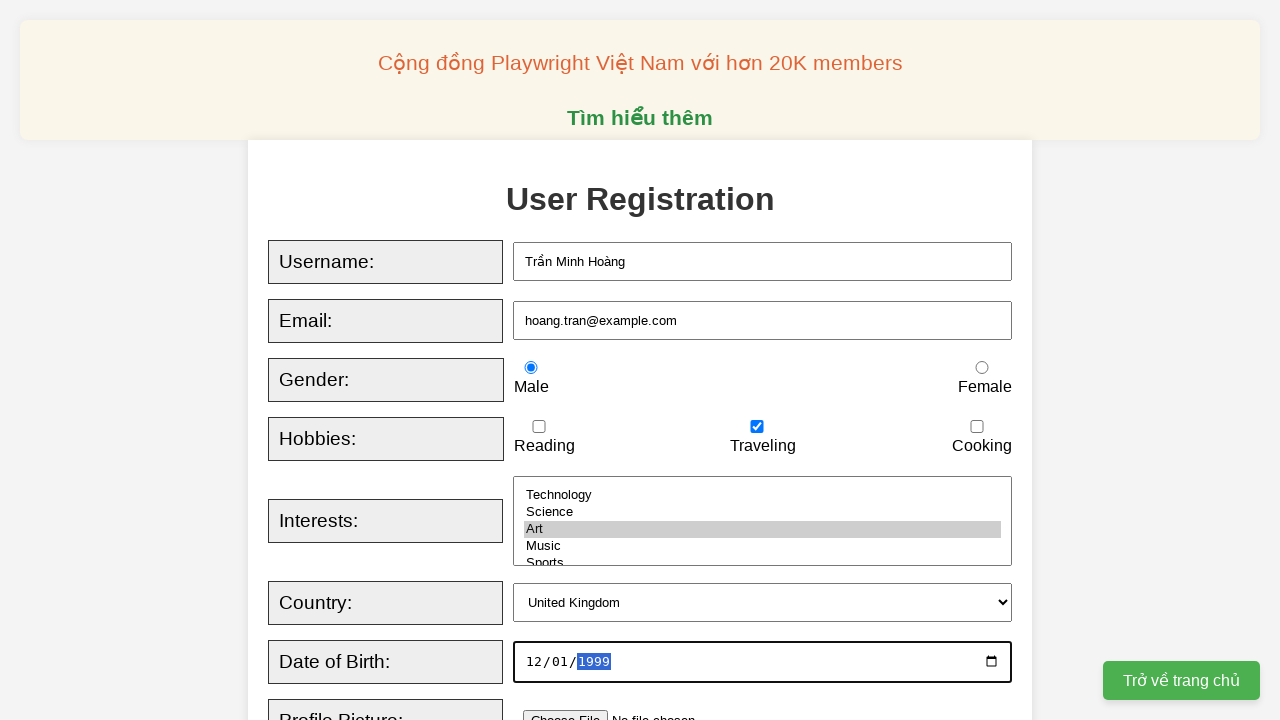

Uploaded profile file
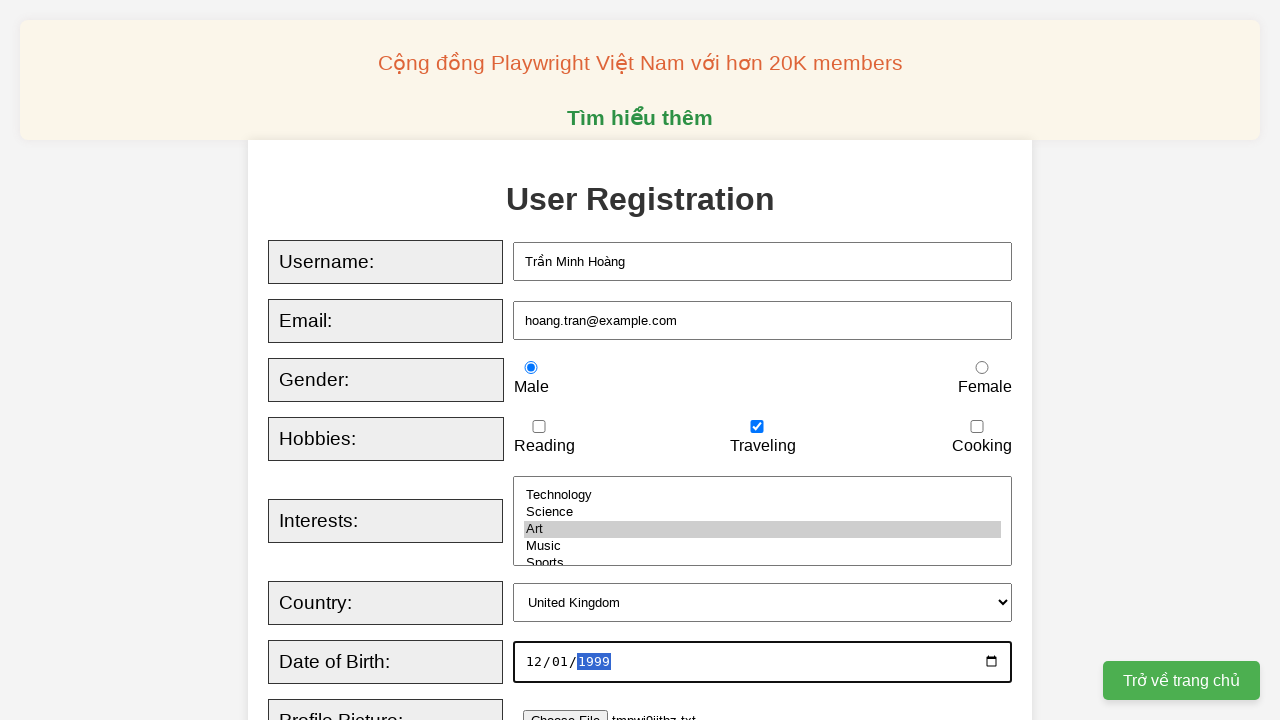

Filled bio field with experience information on xpath=//textarea[@id='bio']
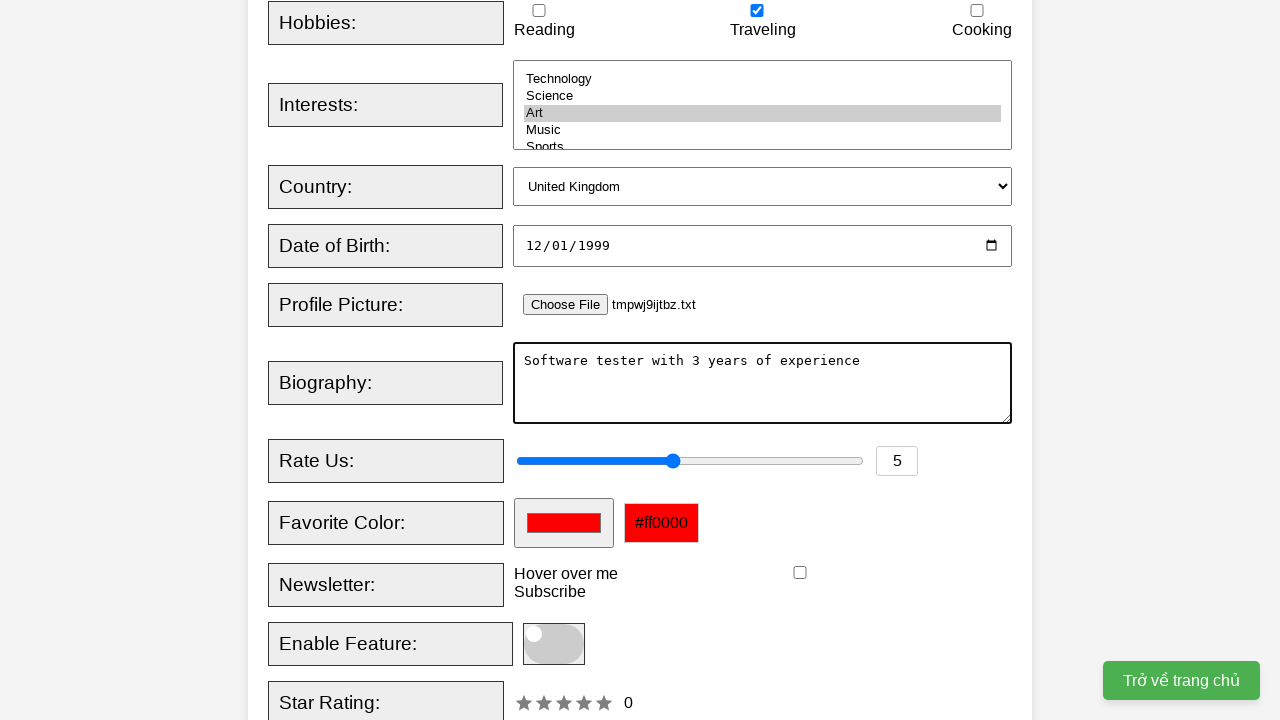

Checked newsletter subscription checkbox at (800, 573) on xpath=//input[@id='newsletter']
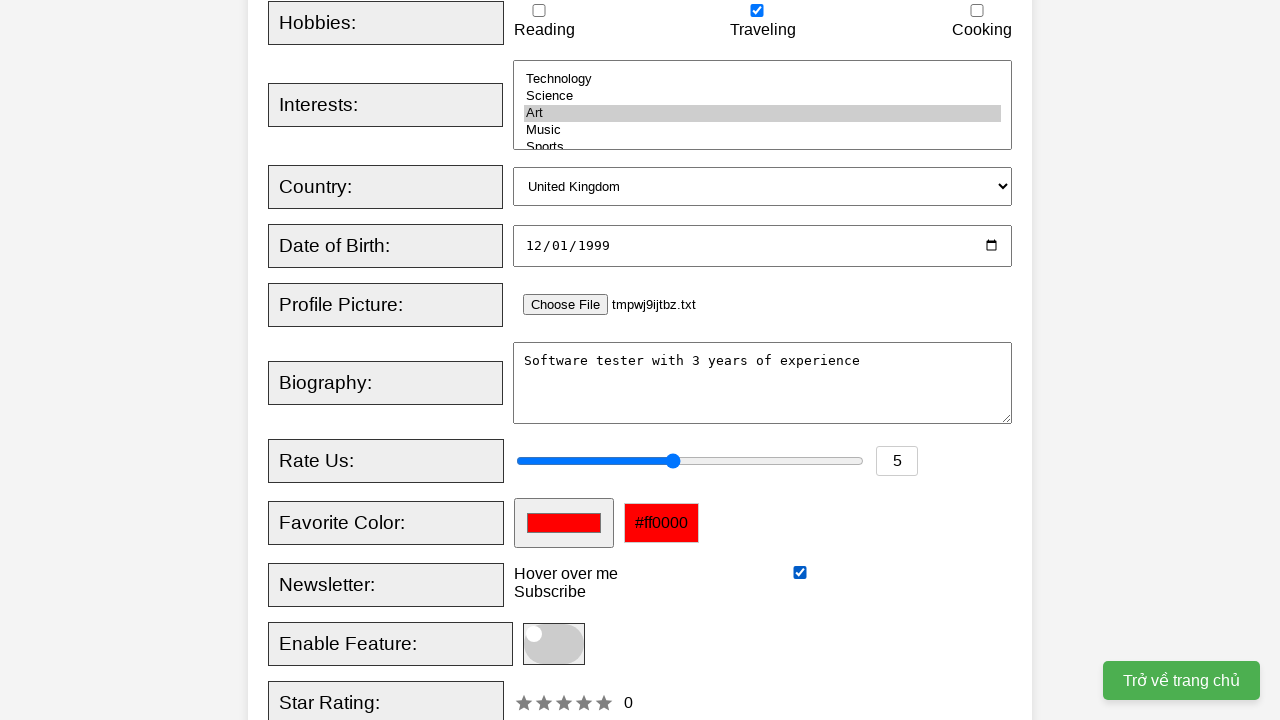

Clicked toggle slider at (554, 644) on xpath=//span[@class='slider round']
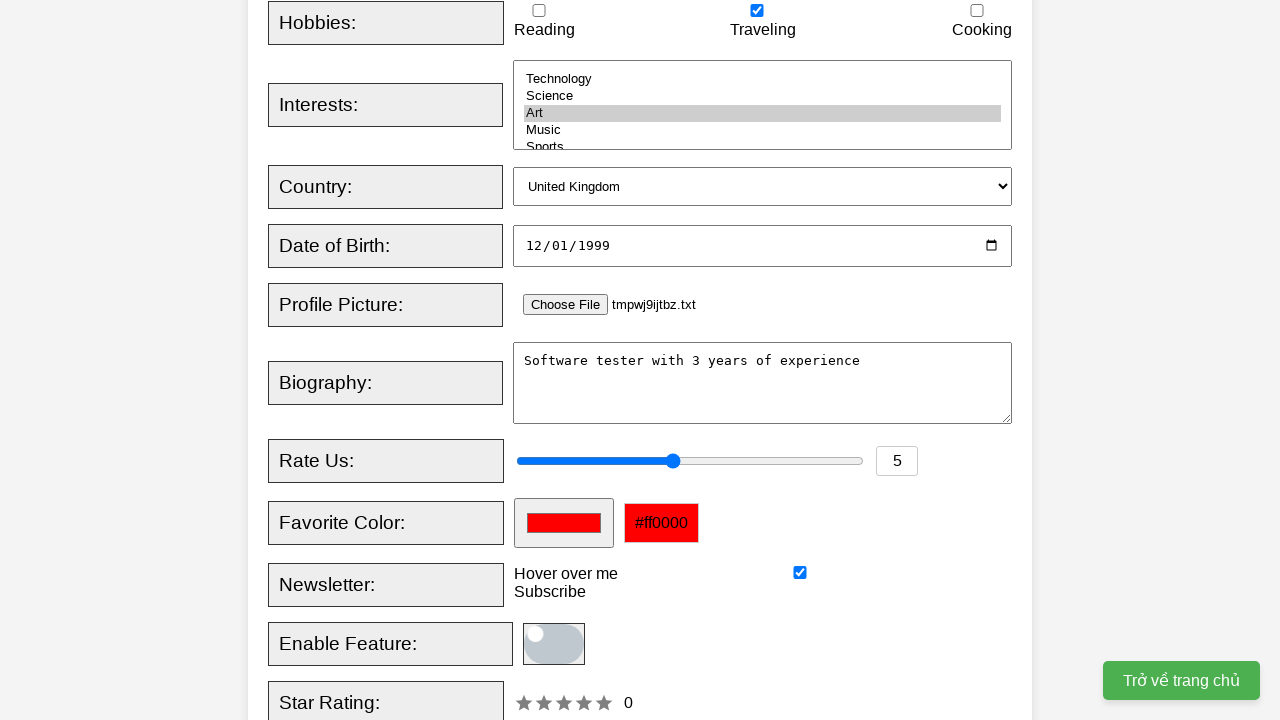

Clicked submit button to submit registration form at (528, 360) on xpath=//button[@type='submit']
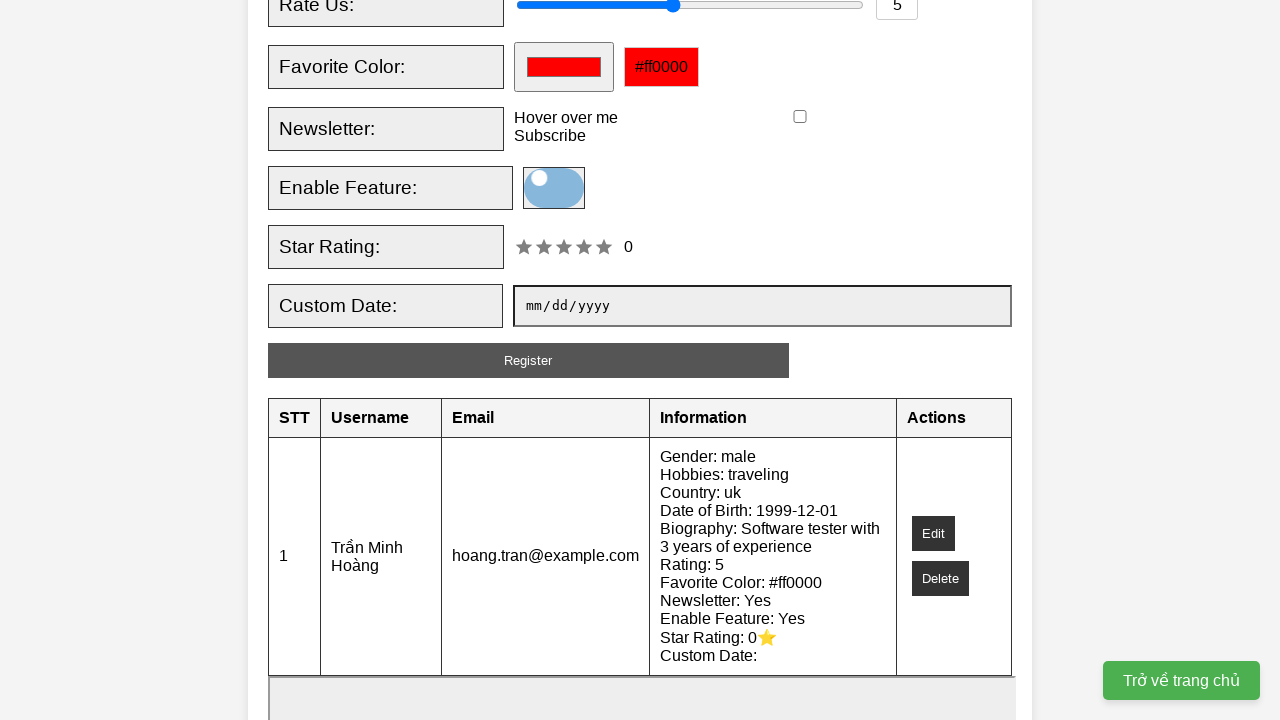

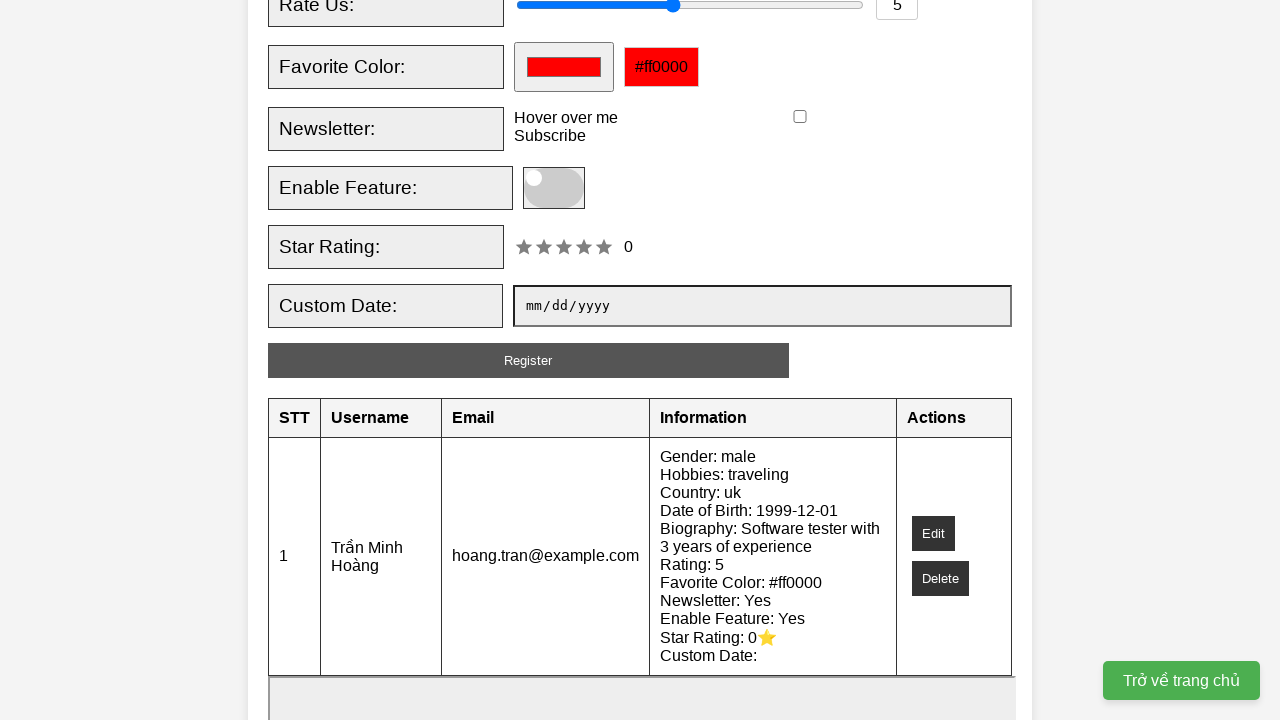